Tests dynamic loading functionality by clicking a Start button and verifying that loading indicator appears followed by the finish message

Starting URL: http://the-internet.herokuapp.com/dynamic_loading/1

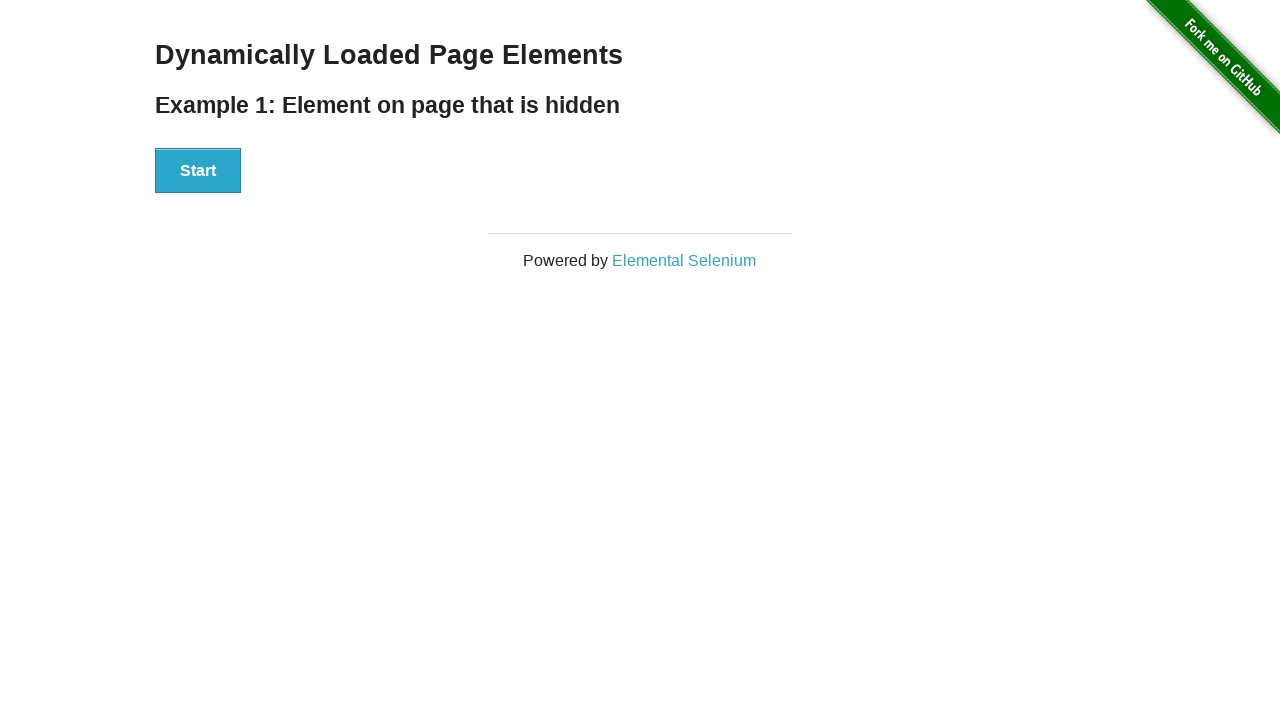

Start button became visible
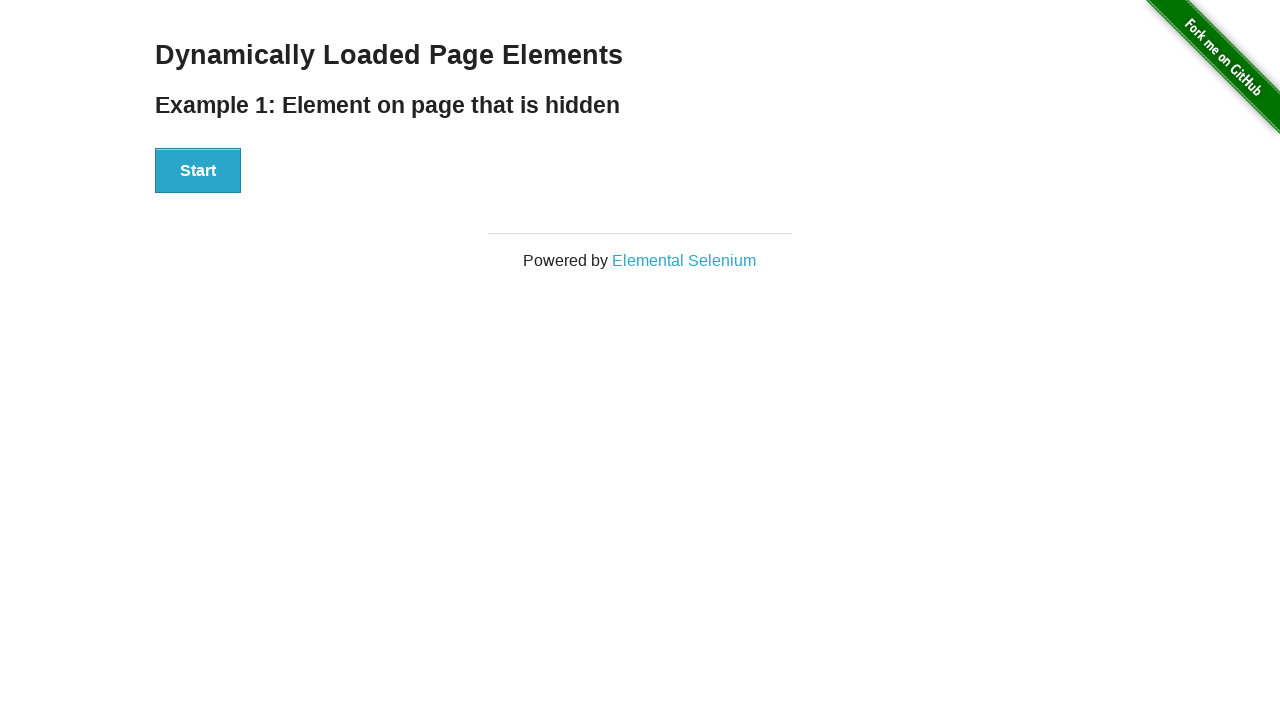

Clicked the Start button at (198, 171) on xpath=//button
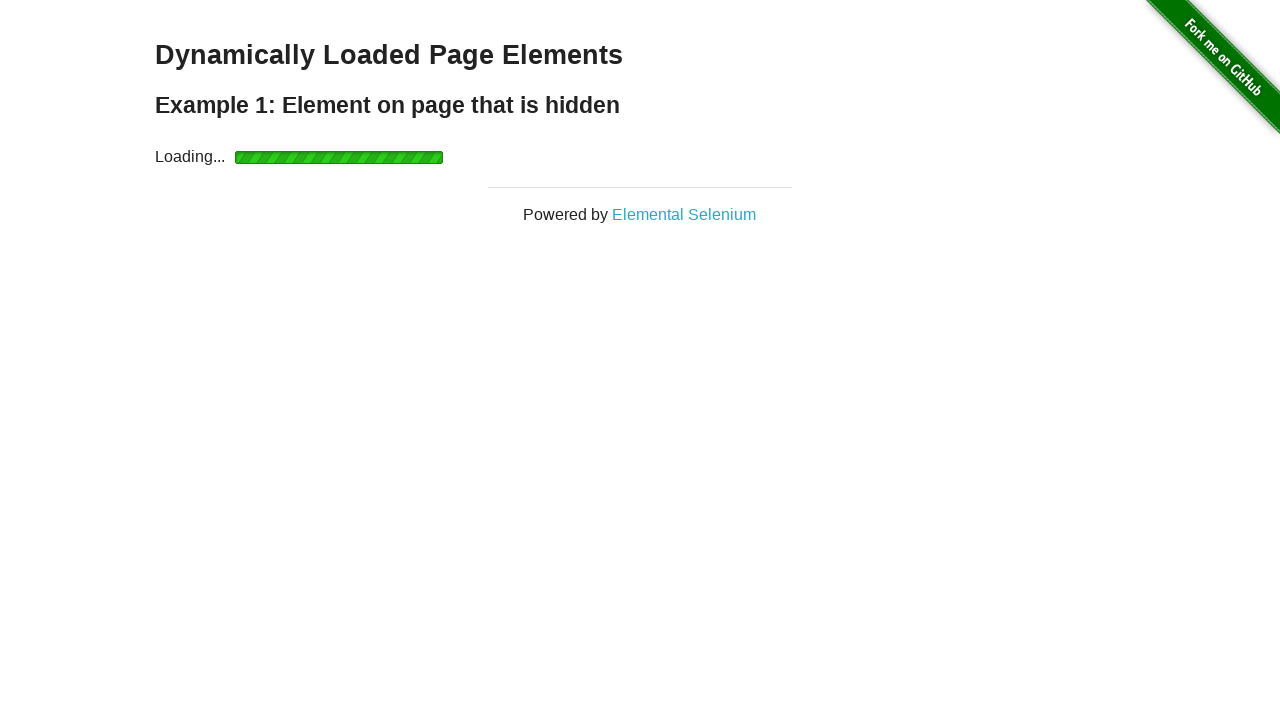

Loading indicator appeared
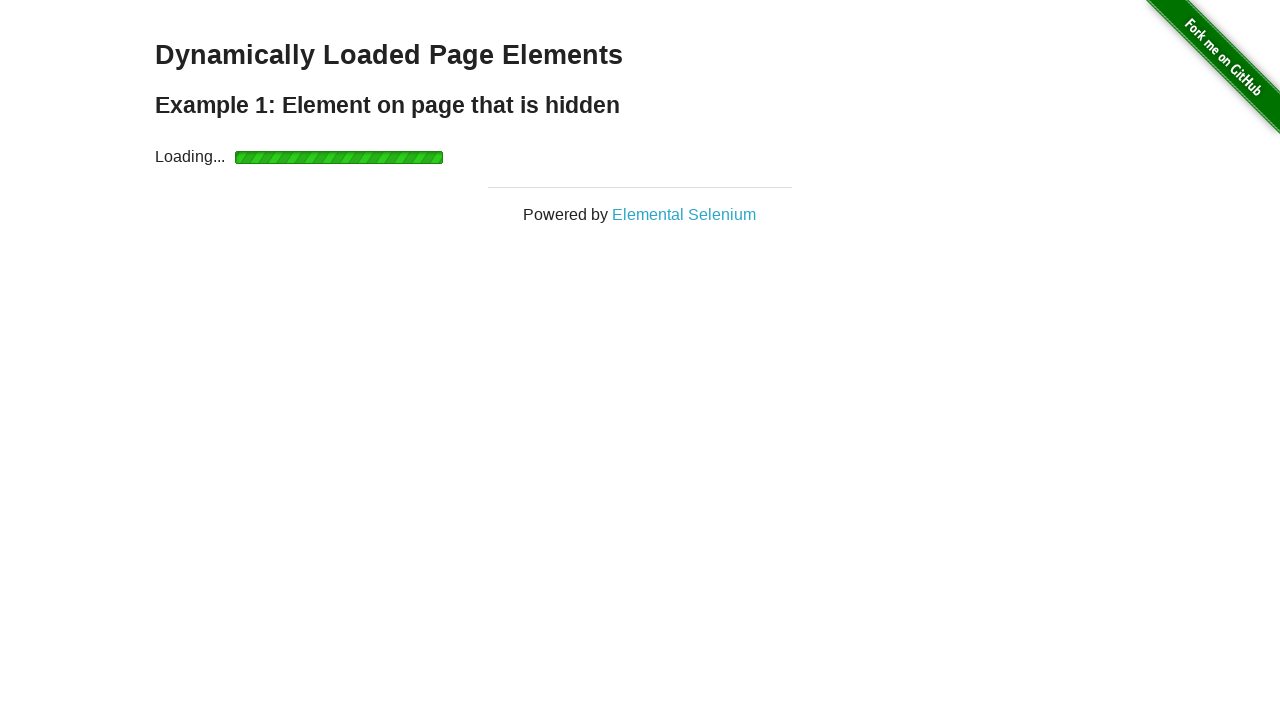

Finish message appeared
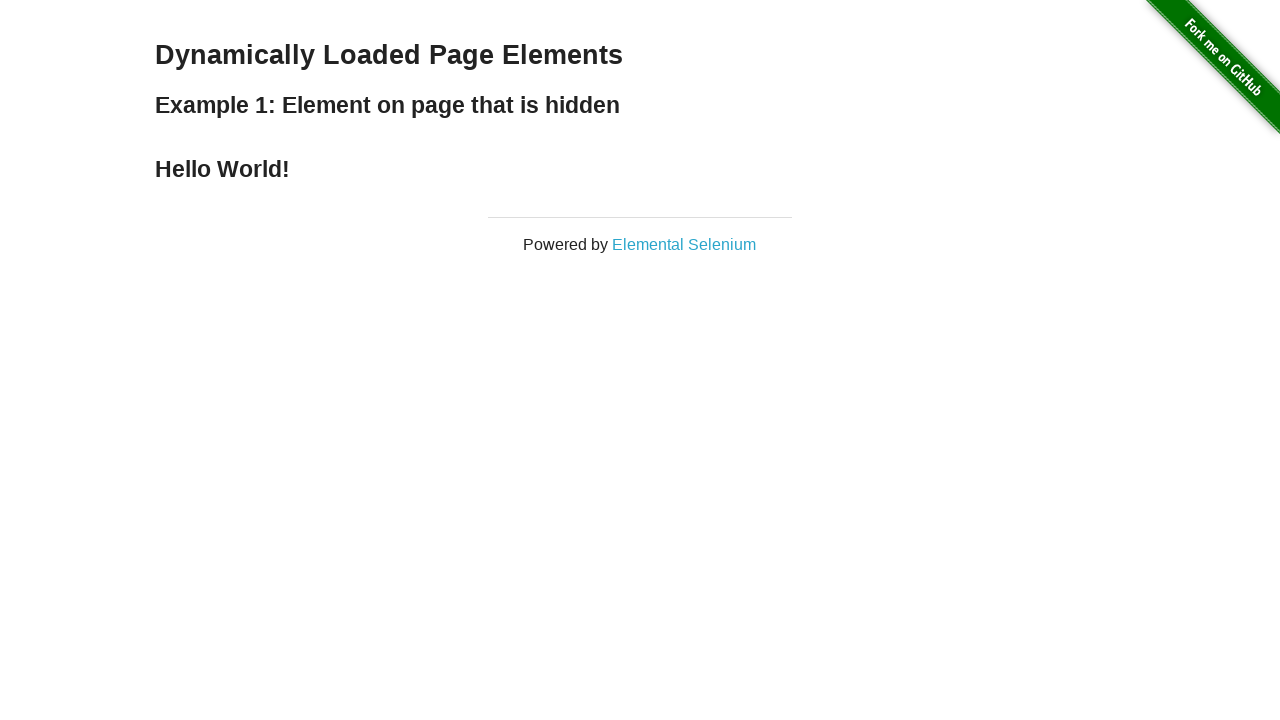

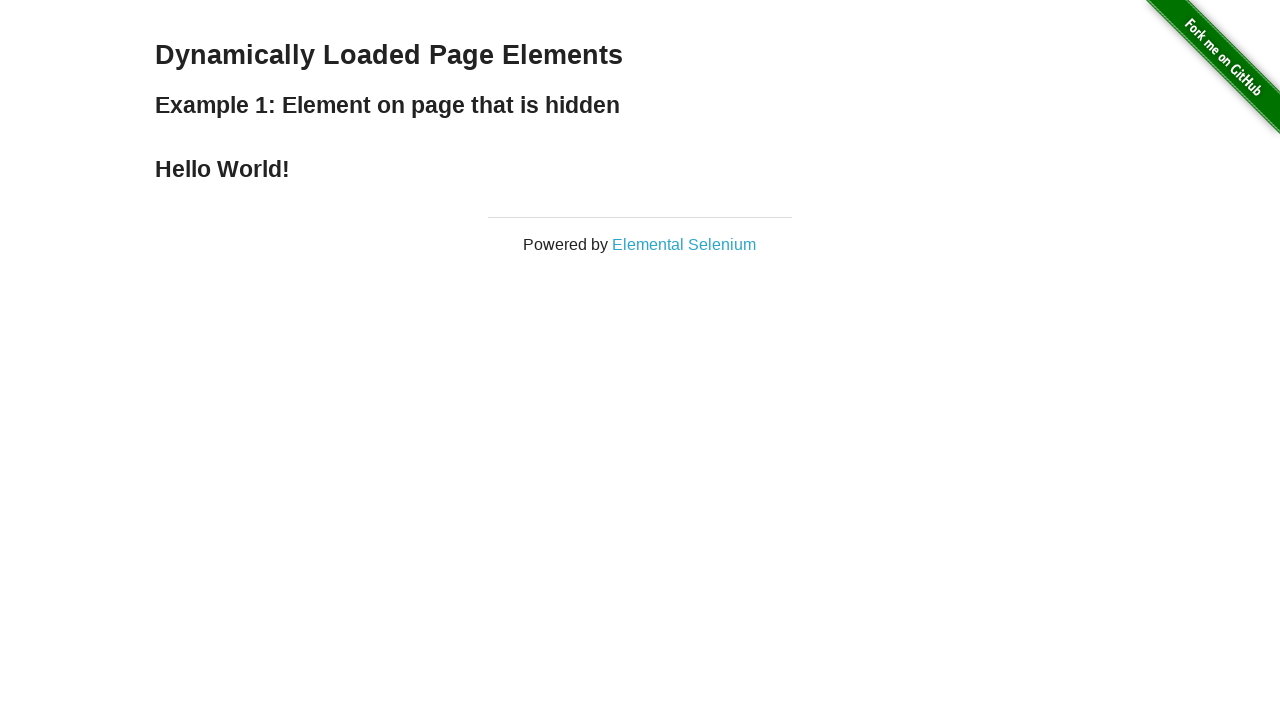